Tests mouse over and click functionality by clicking an element twice and verifying the click counter increments correctly

Starting URL: http://www.uitestingplayground.com/mouseover

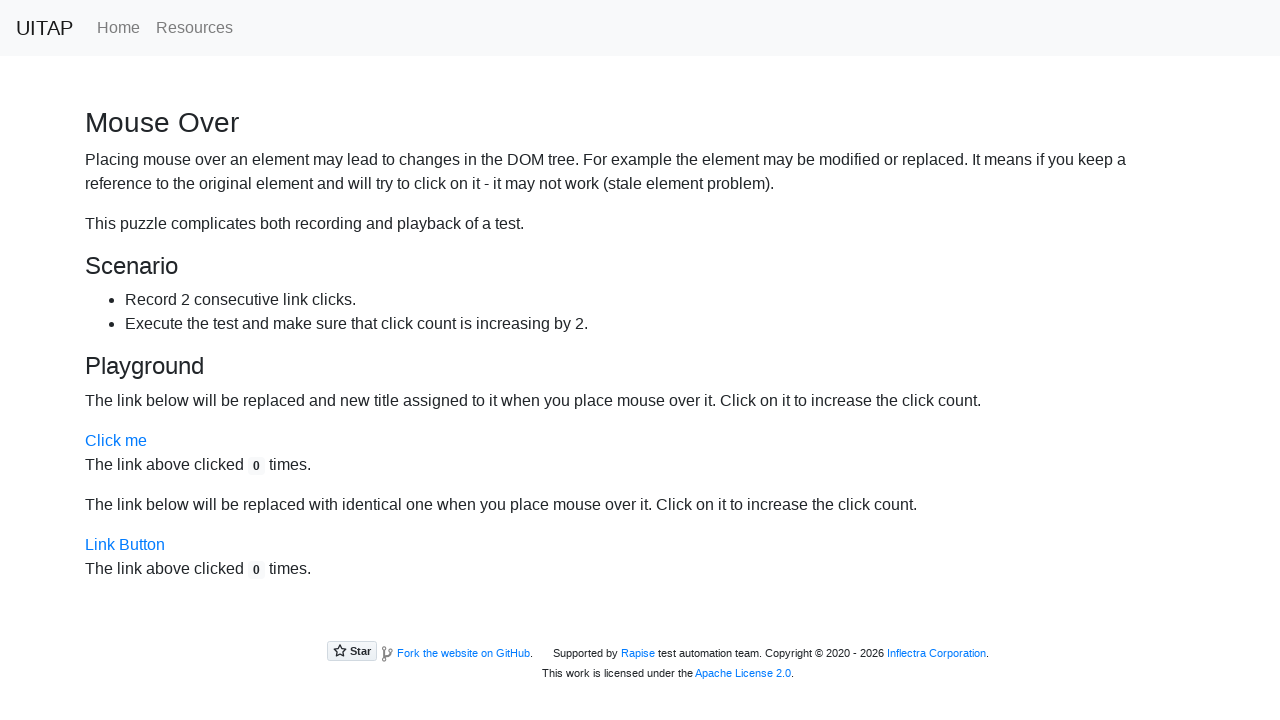

Retrieved initial click count text
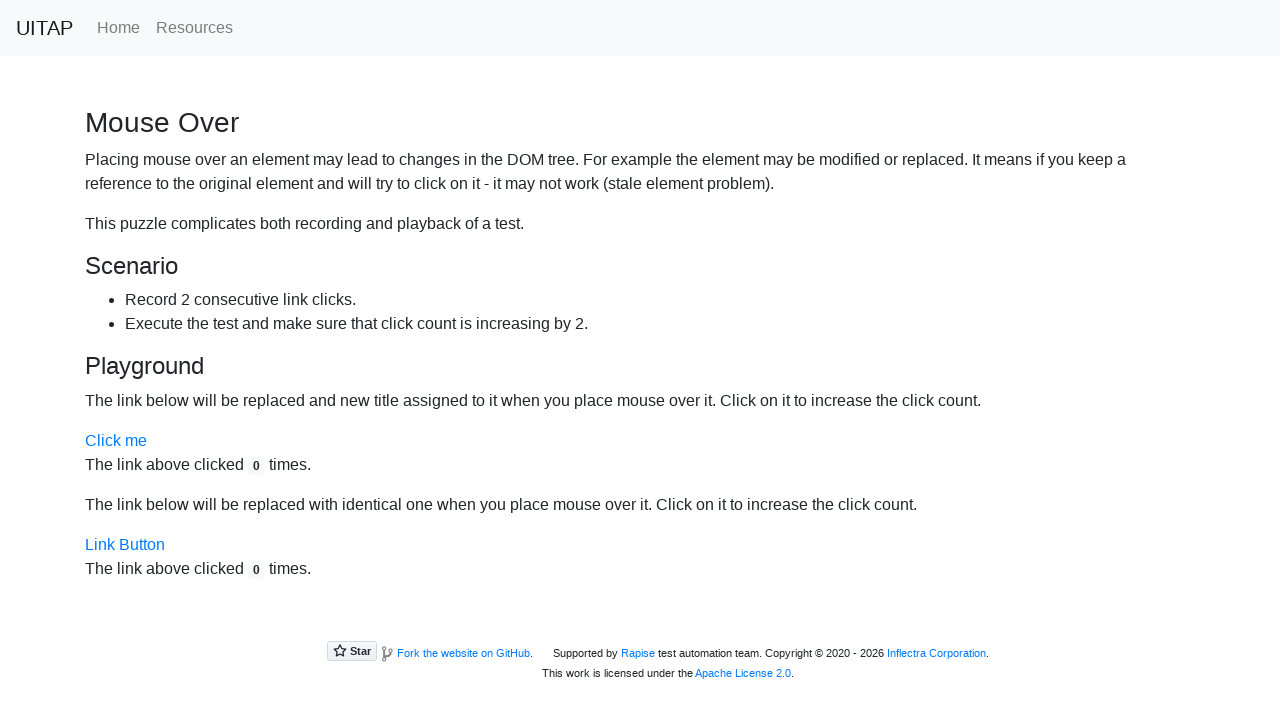

Verified initial click count is 0
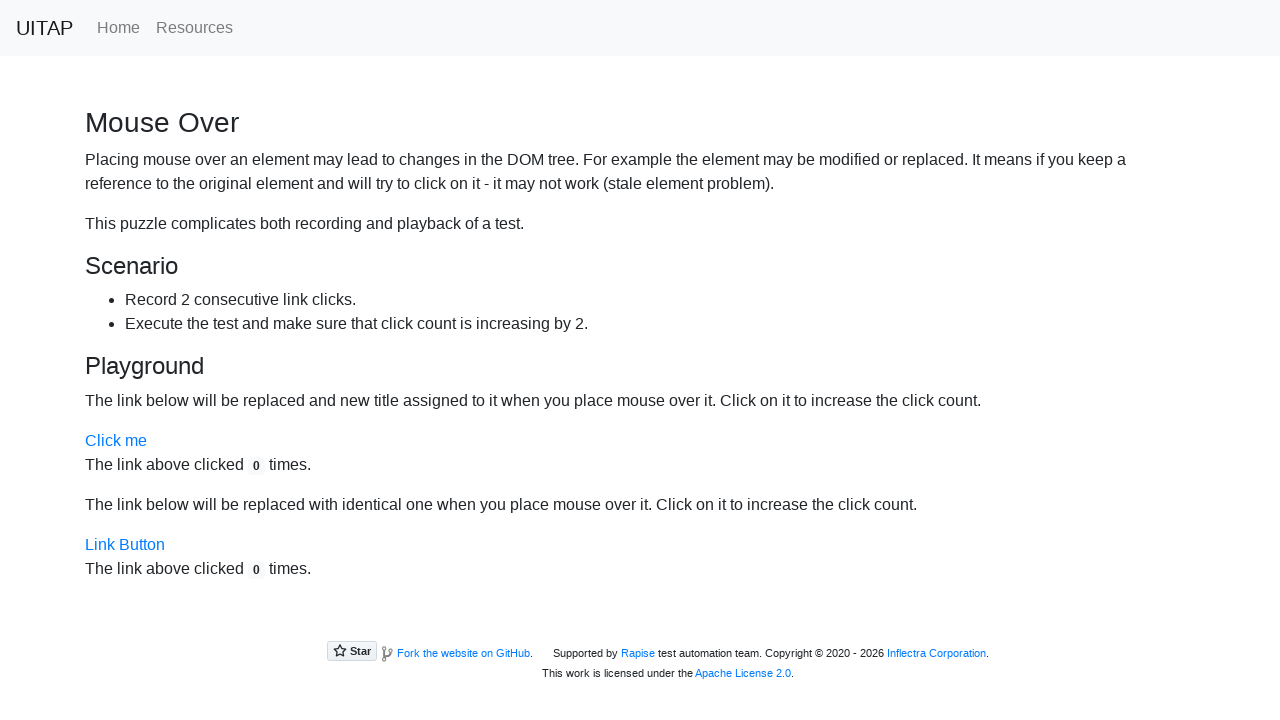

Clicked 'Click me' element (first click) at (116, 441) on text="Click me"
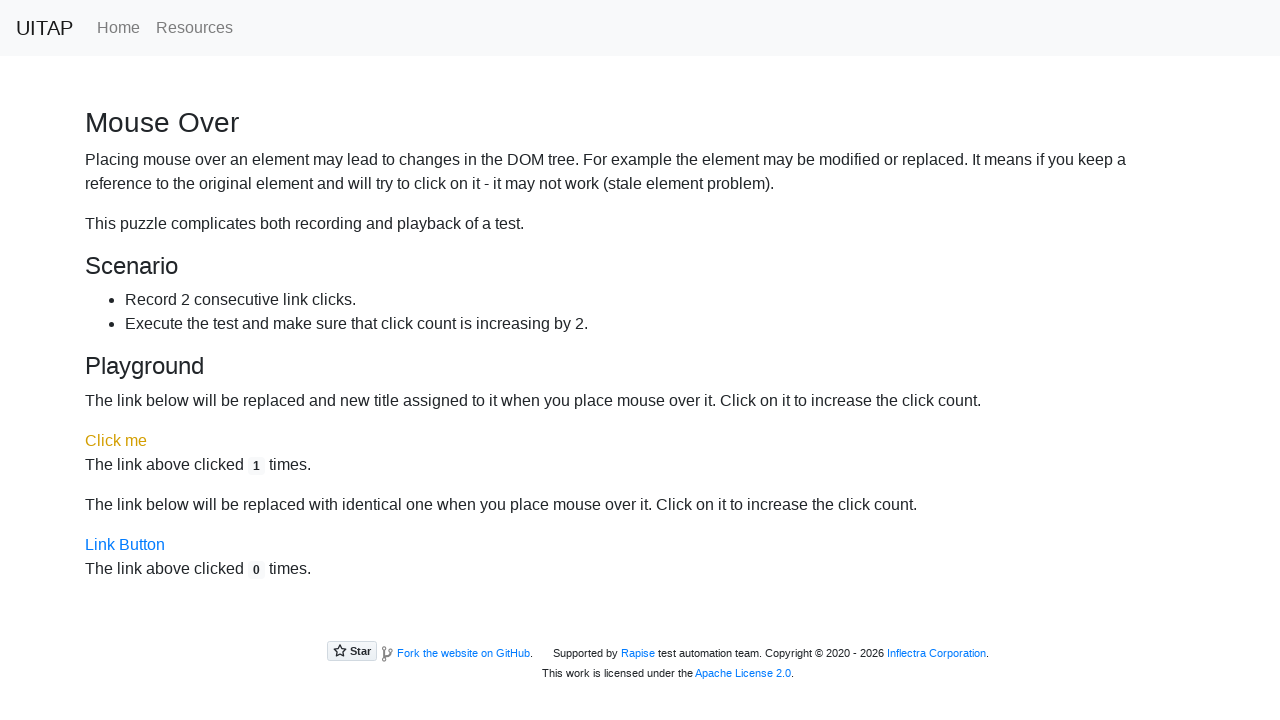

Clicked 'Click me' element (second click) at (116, 441) on text="Click me"
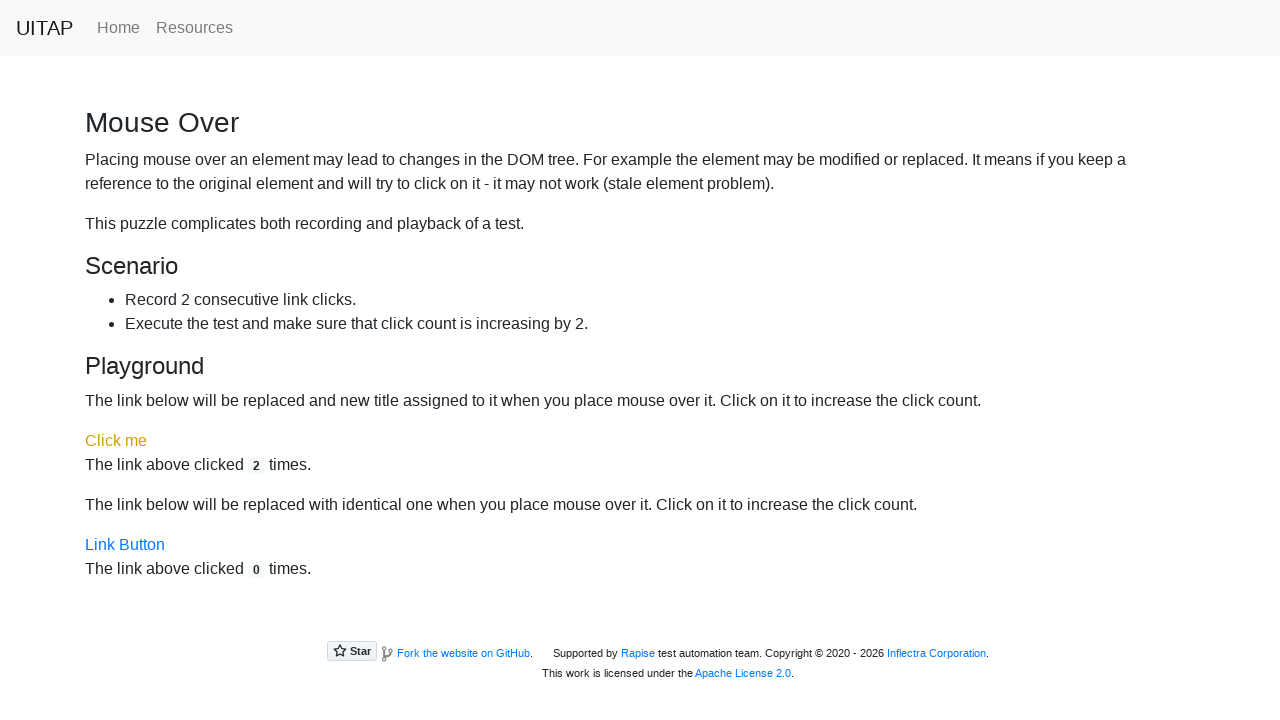

Retrieved updated click count text
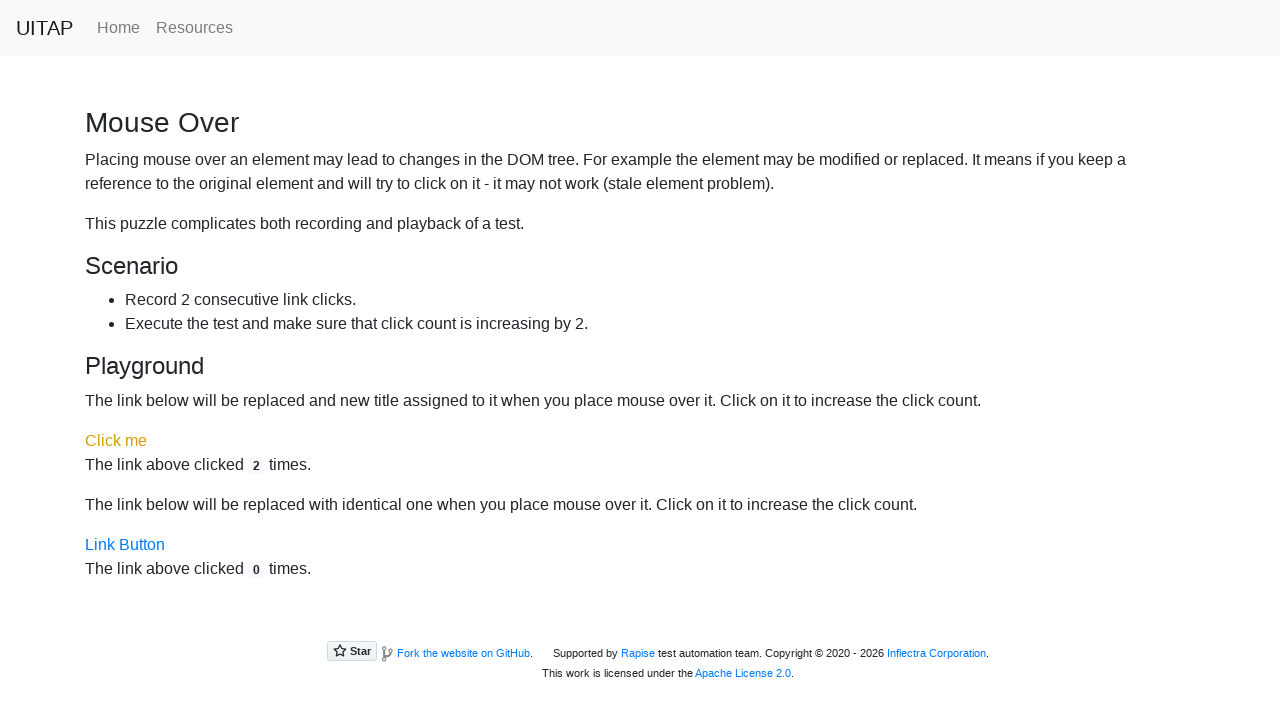

Verified click count incremented to 2 after two clicks
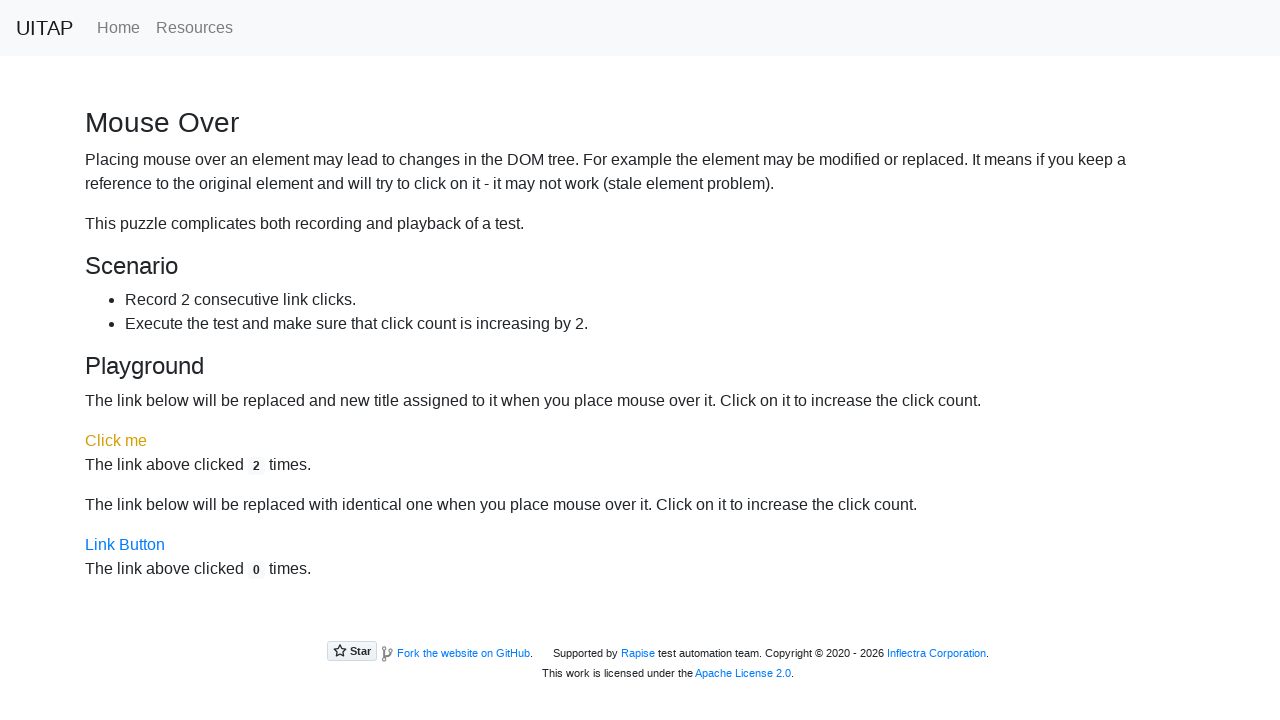

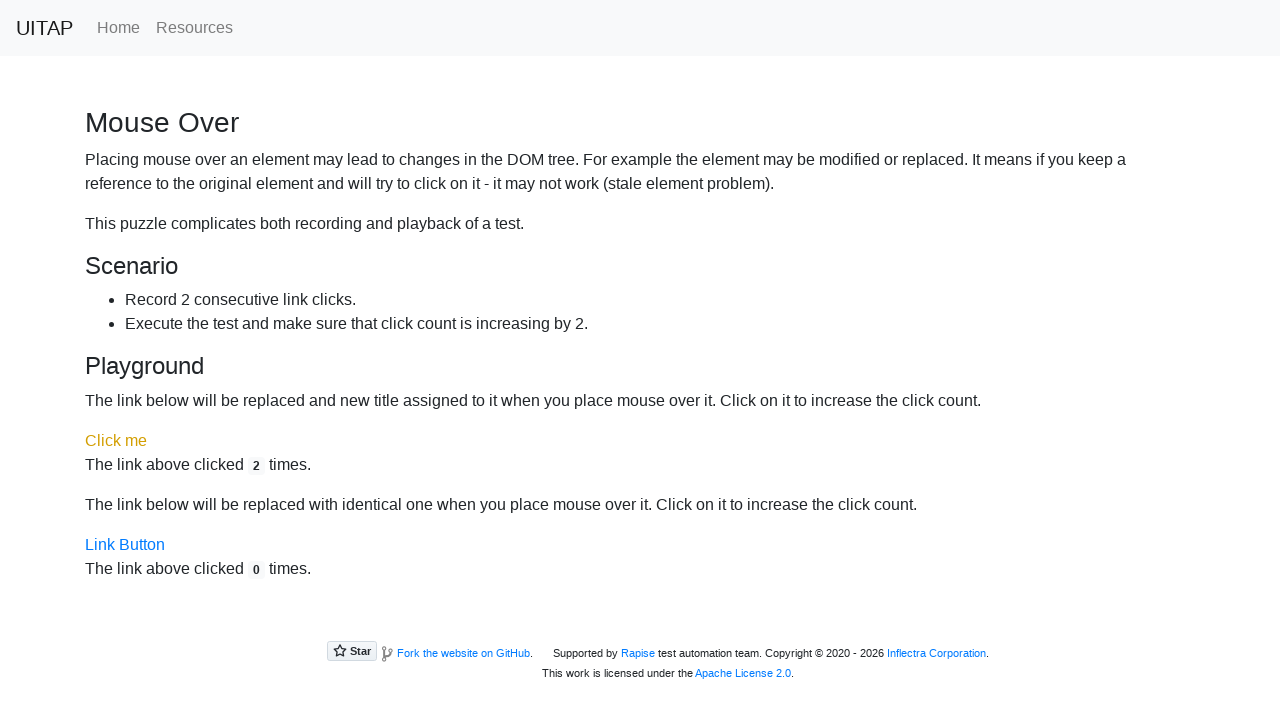